Tests static dropdown selection functionality by selecting currency options using different methods (by index, value, and visible text)

Starting URL: https://rahulshettyacademy.com/dropdownsPractise/

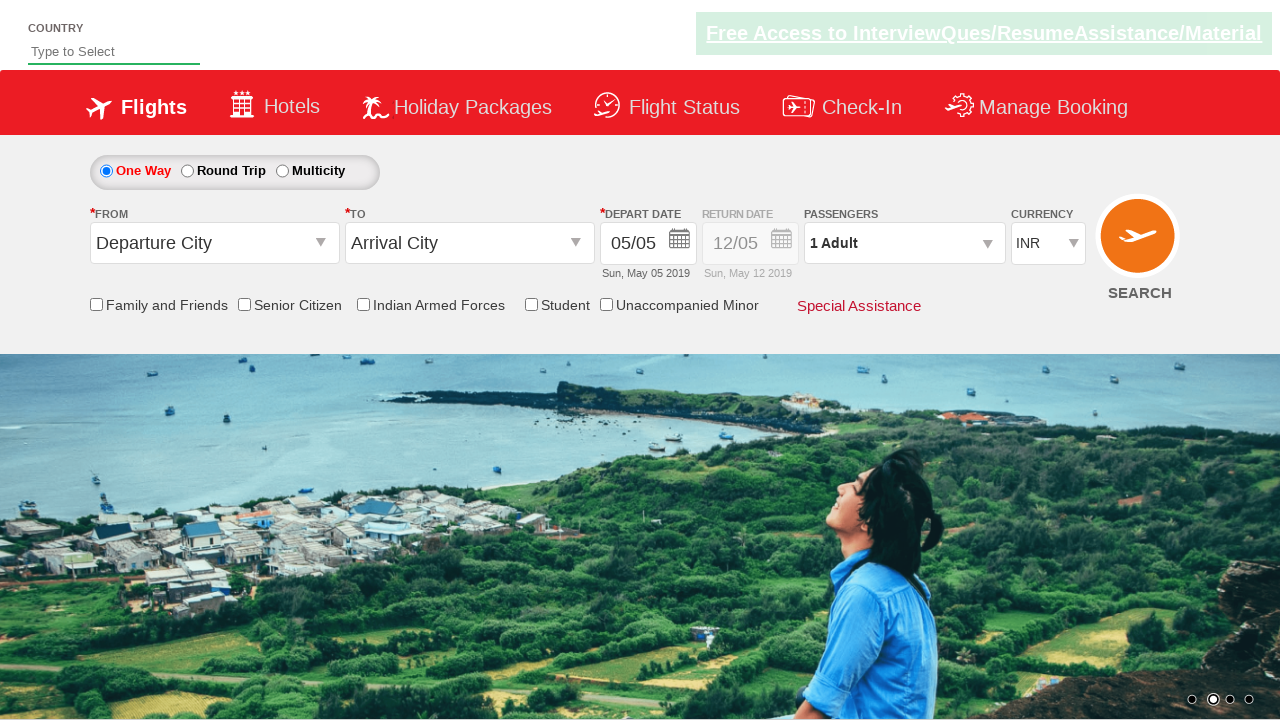

Selected currency dropdown option by index 1 (second option) on #ctl00_mainContent_DropDownListCurrency
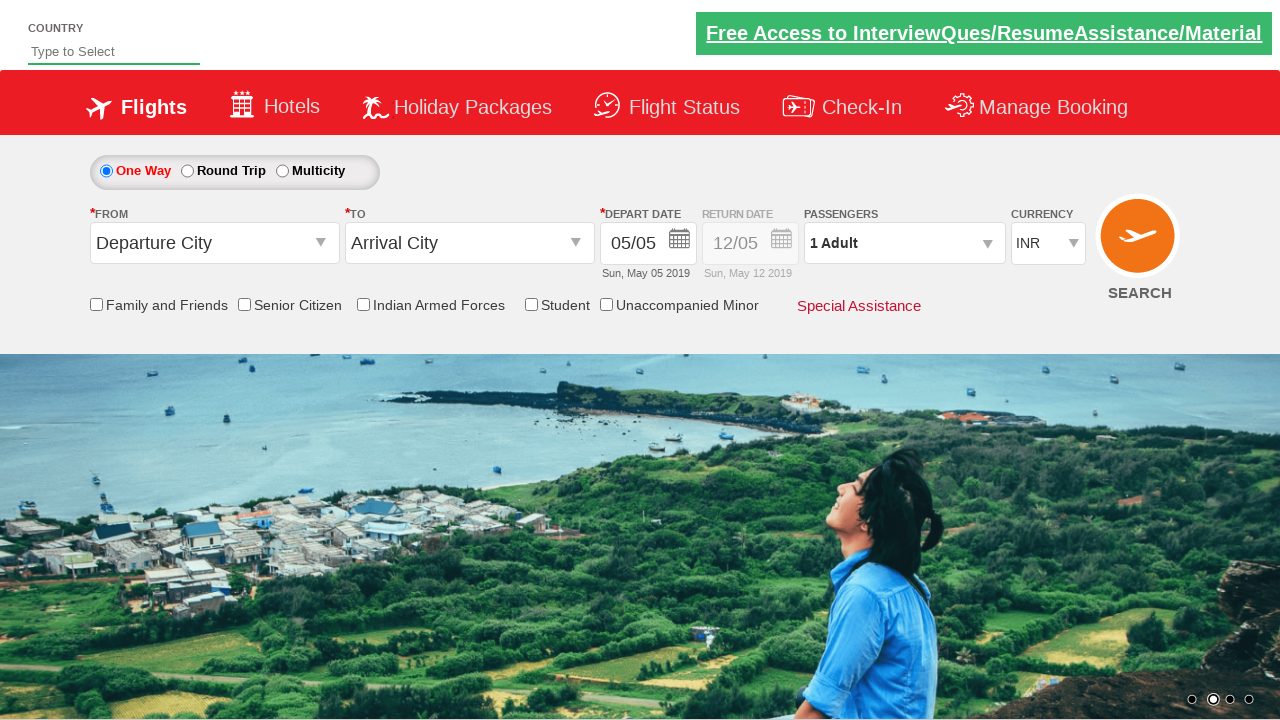

Selected currency dropdown option by value 'AED' on #ctl00_mainContent_DropDownListCurrency
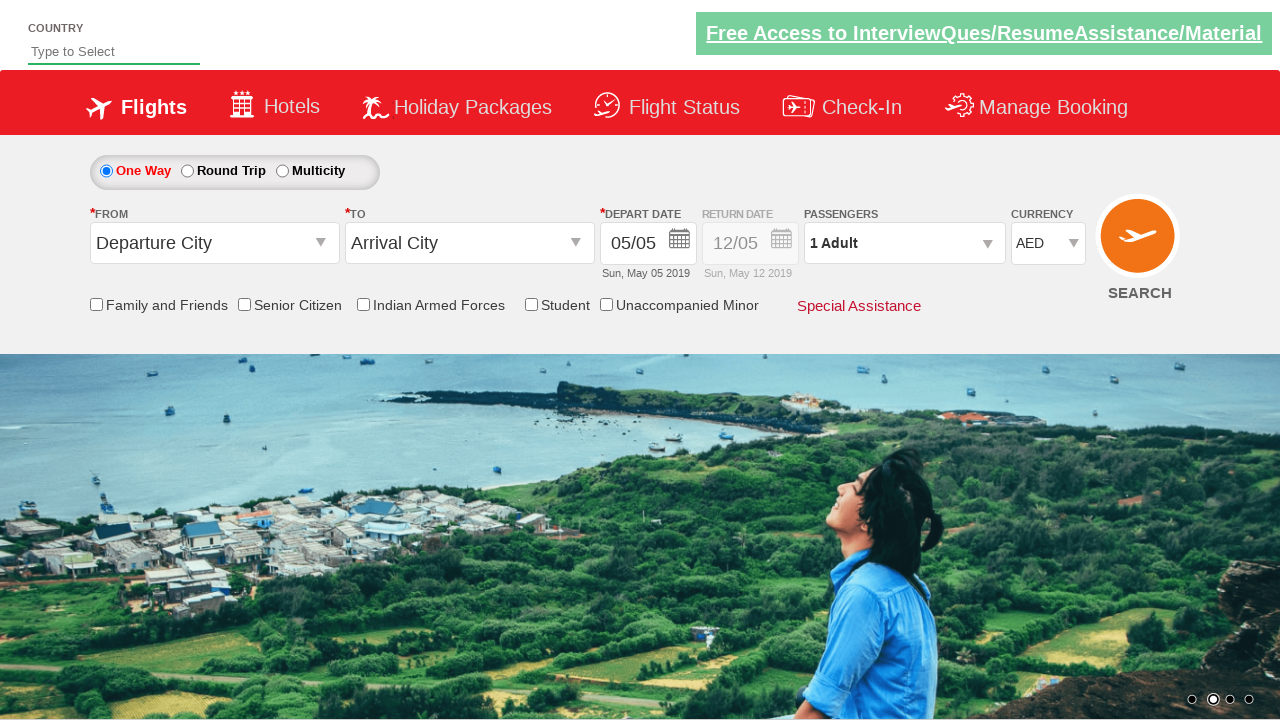

Selected currency dropdown option by visible text 'USD' on #ctl00_mainContent_DropDownListCurrency
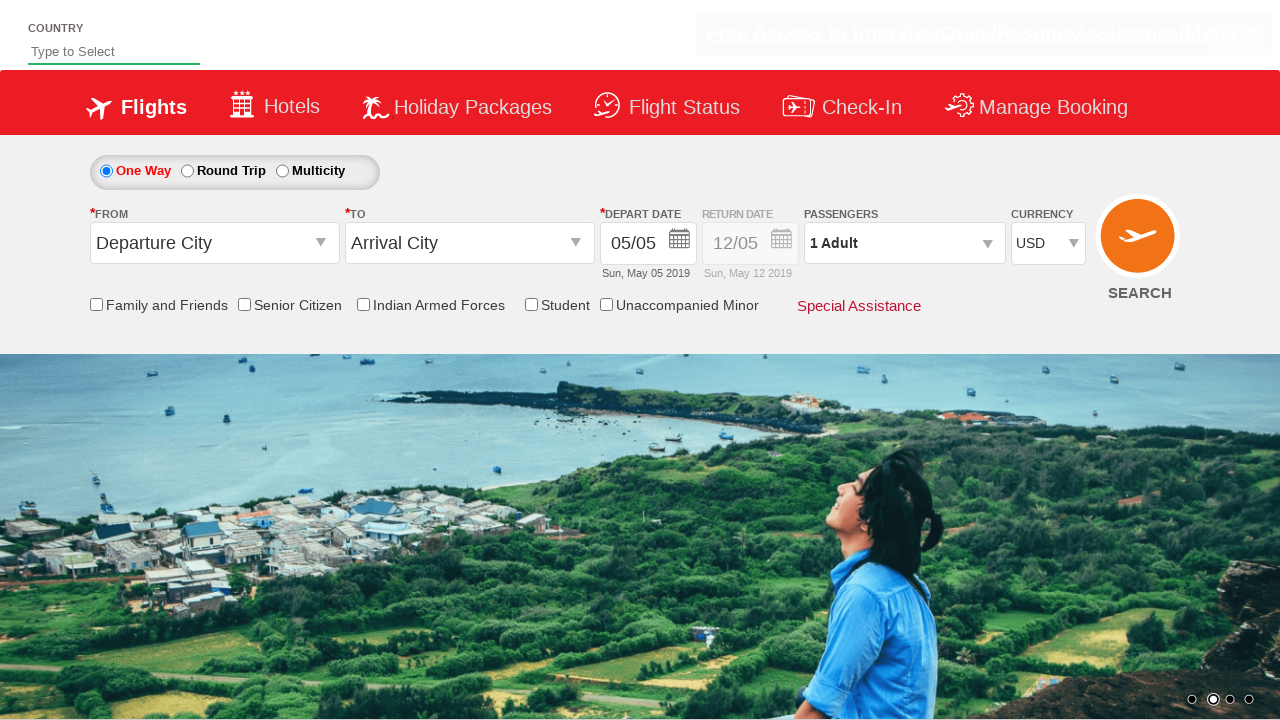

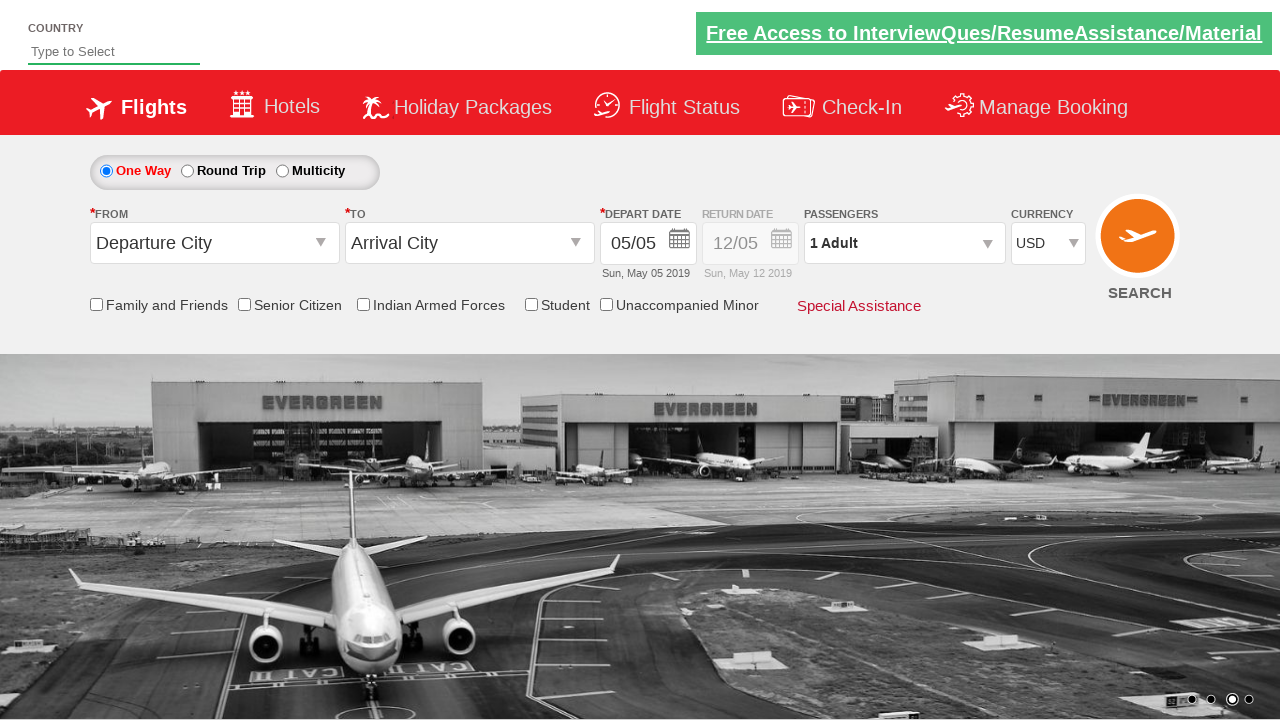